Tests that clicking the second bug report image opens the enlarged photo in a new tab

Starting URL: https://mrjohn5on.github.io/project1.html

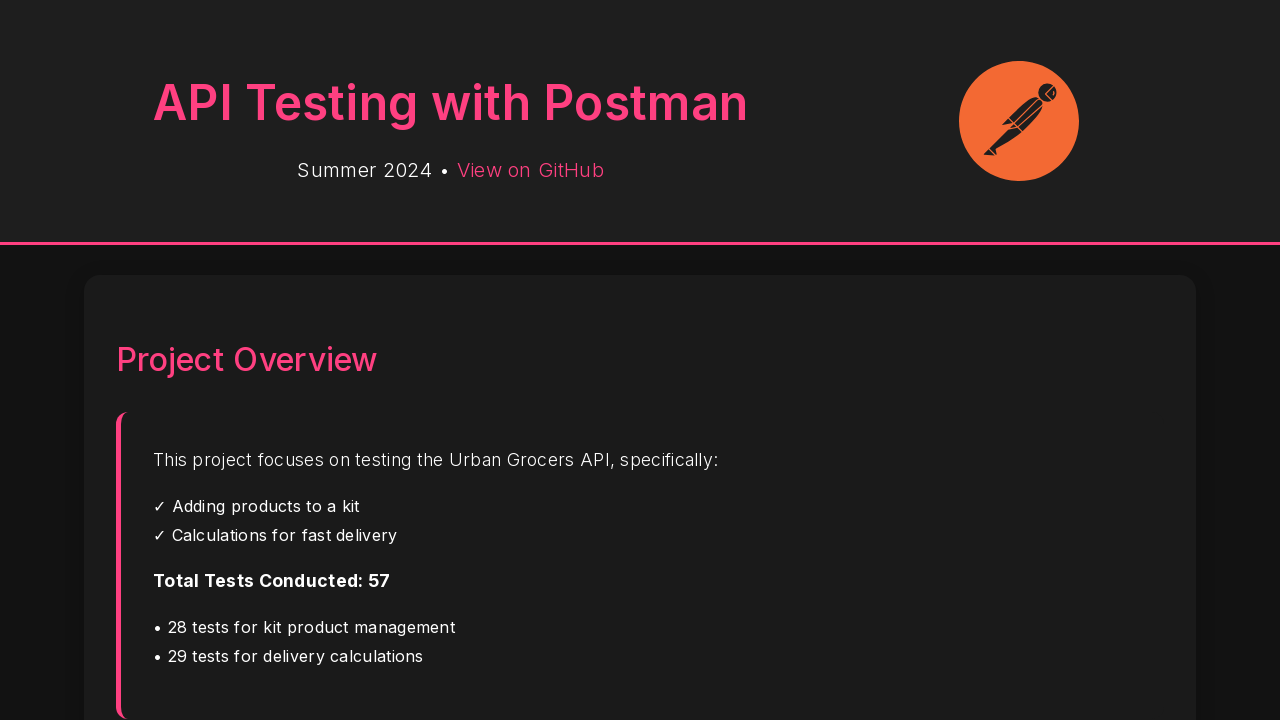

Navigated to project1.html
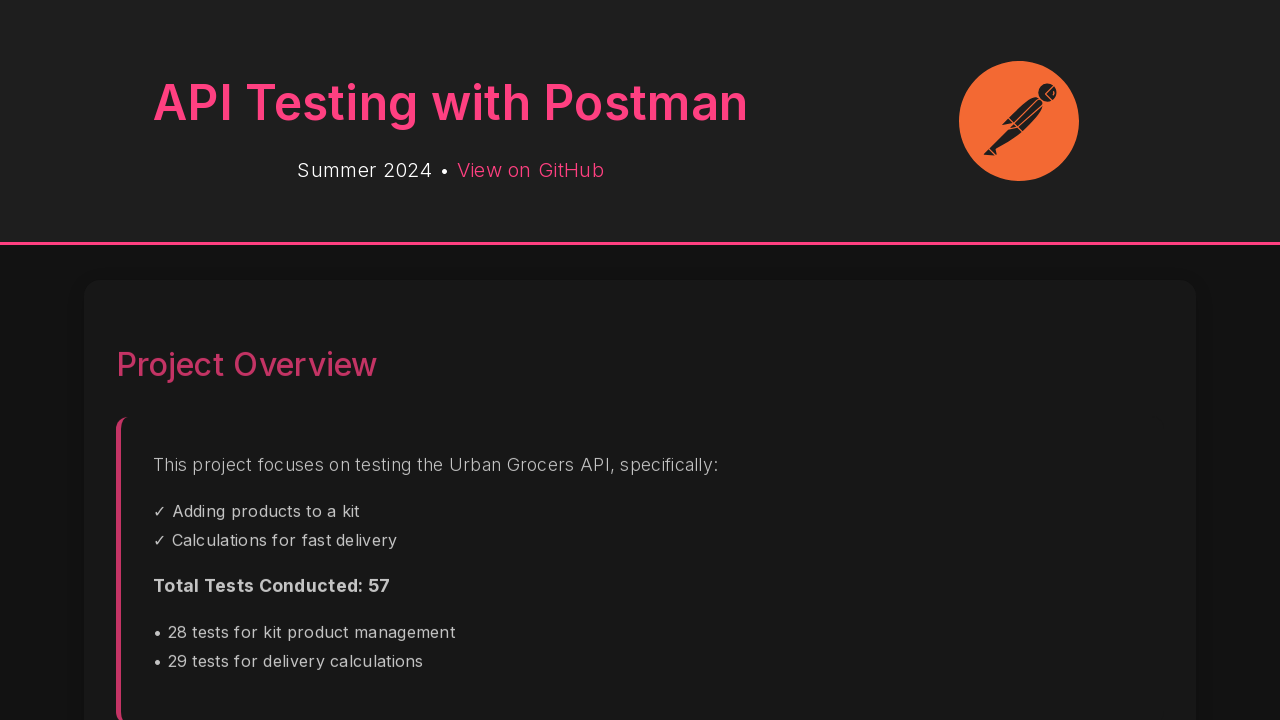

Clicked the second bug report image at (642, 361) on img[alt="Bug Report in JIRA"] >> nth=1
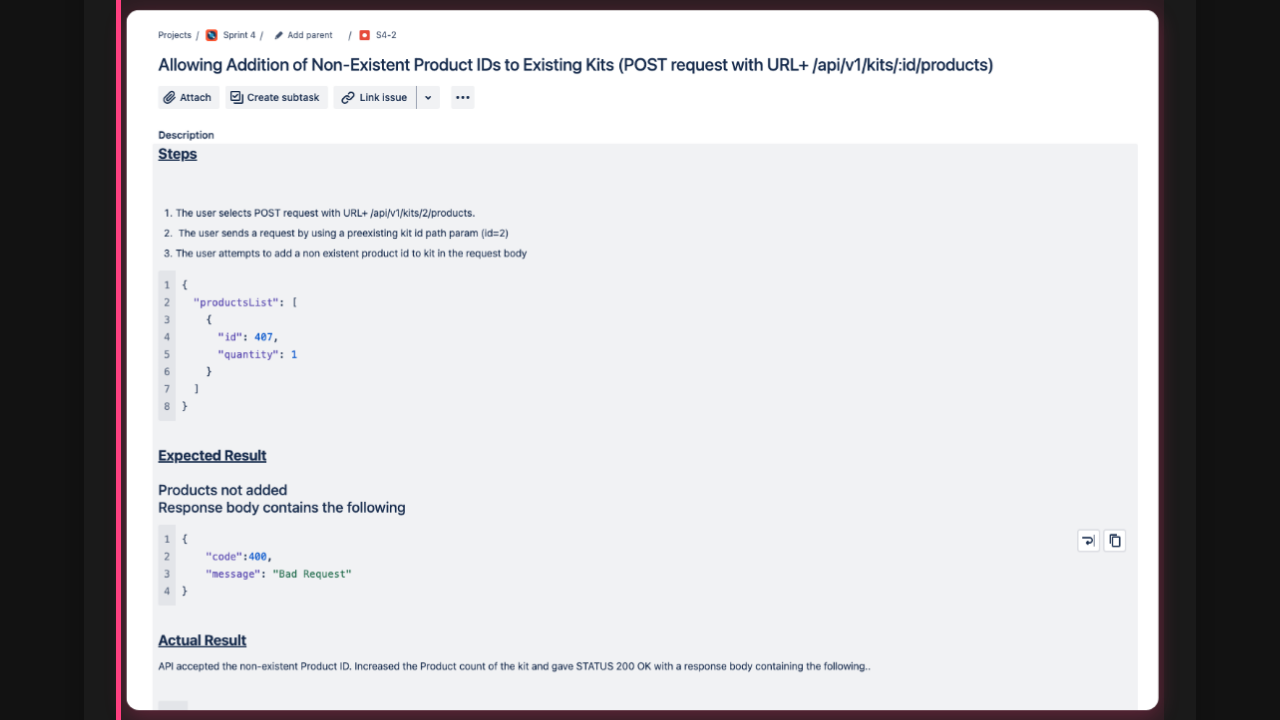

New tab opened from image click
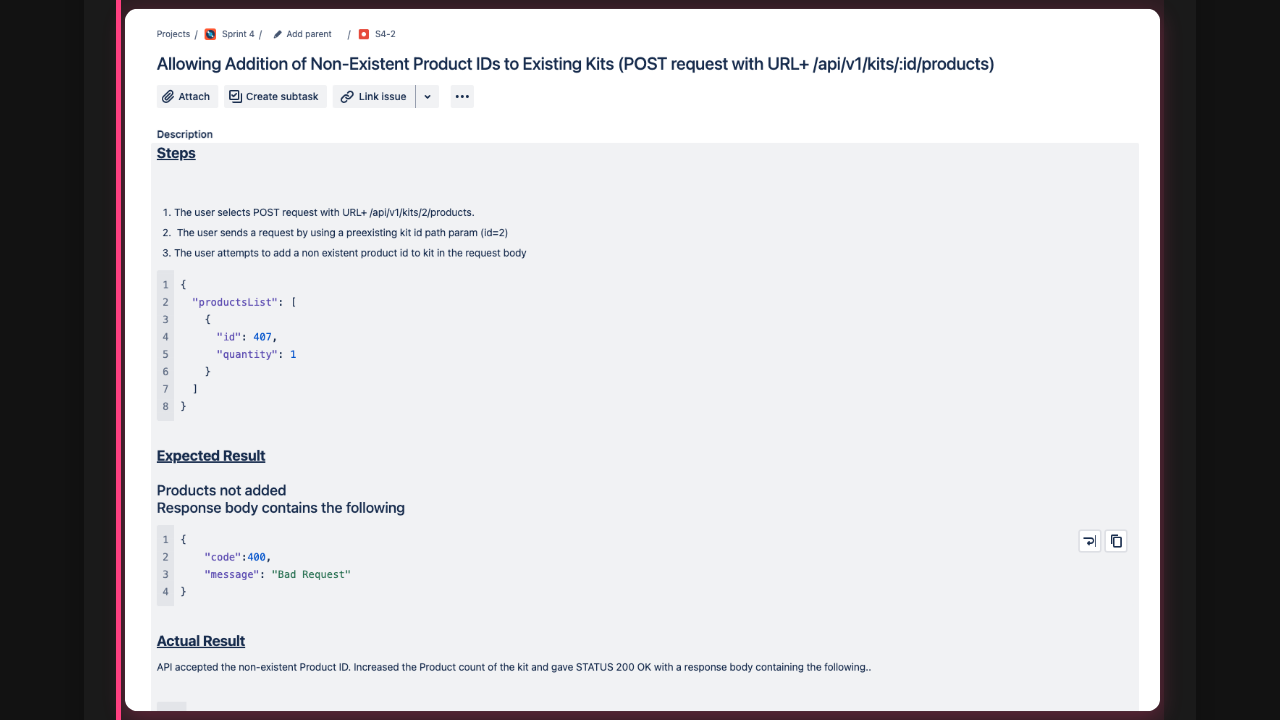

New tab page loaded completely
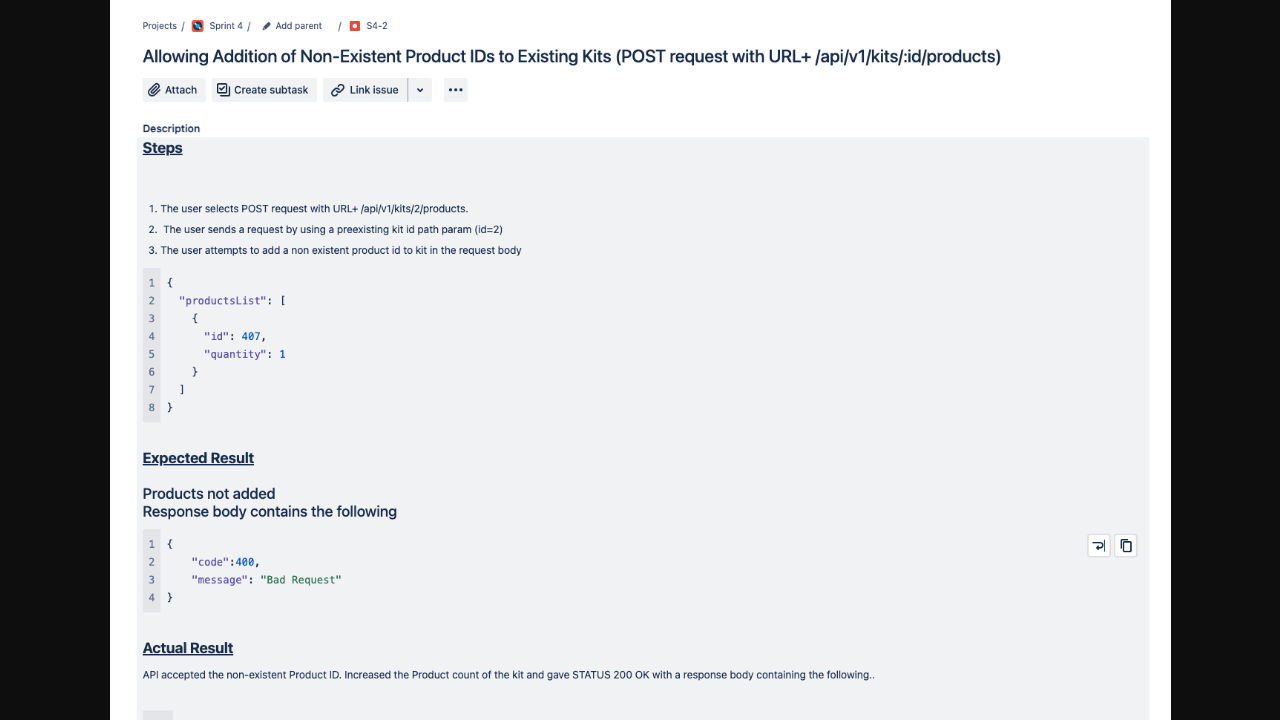

Verified enlarged image URL is correct (p5.png)
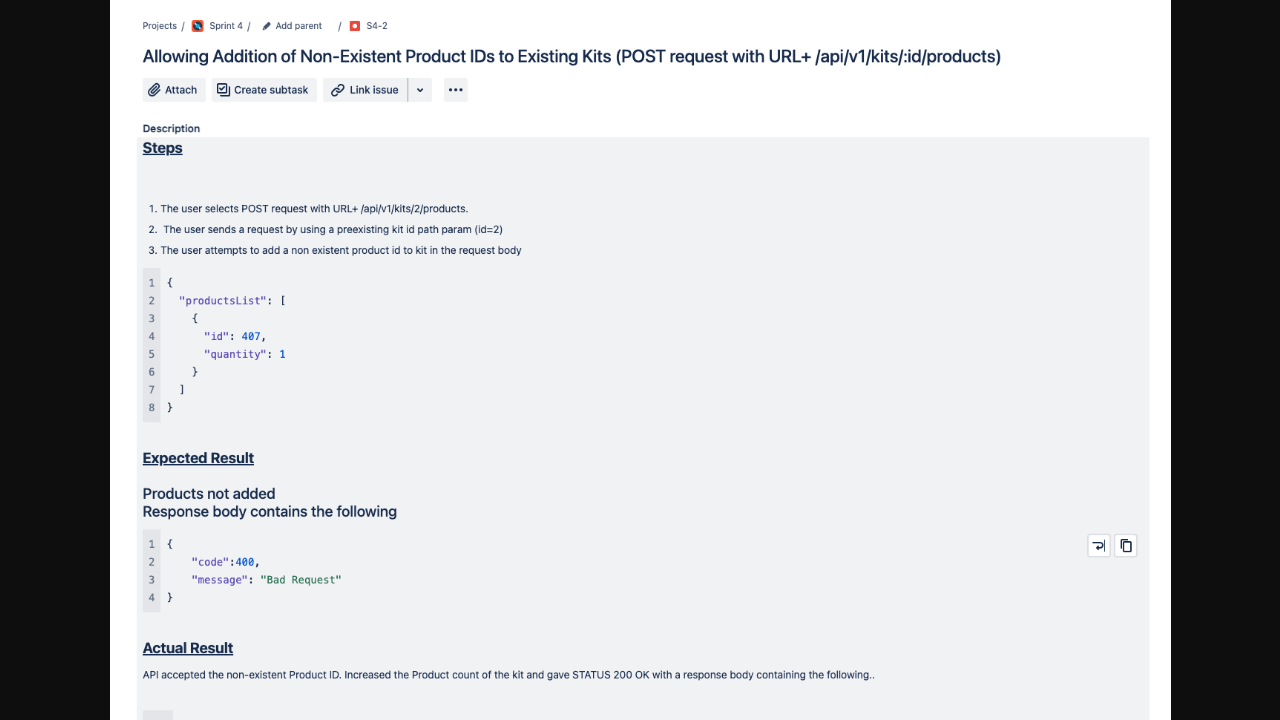

Closed the new tab with enlarged image
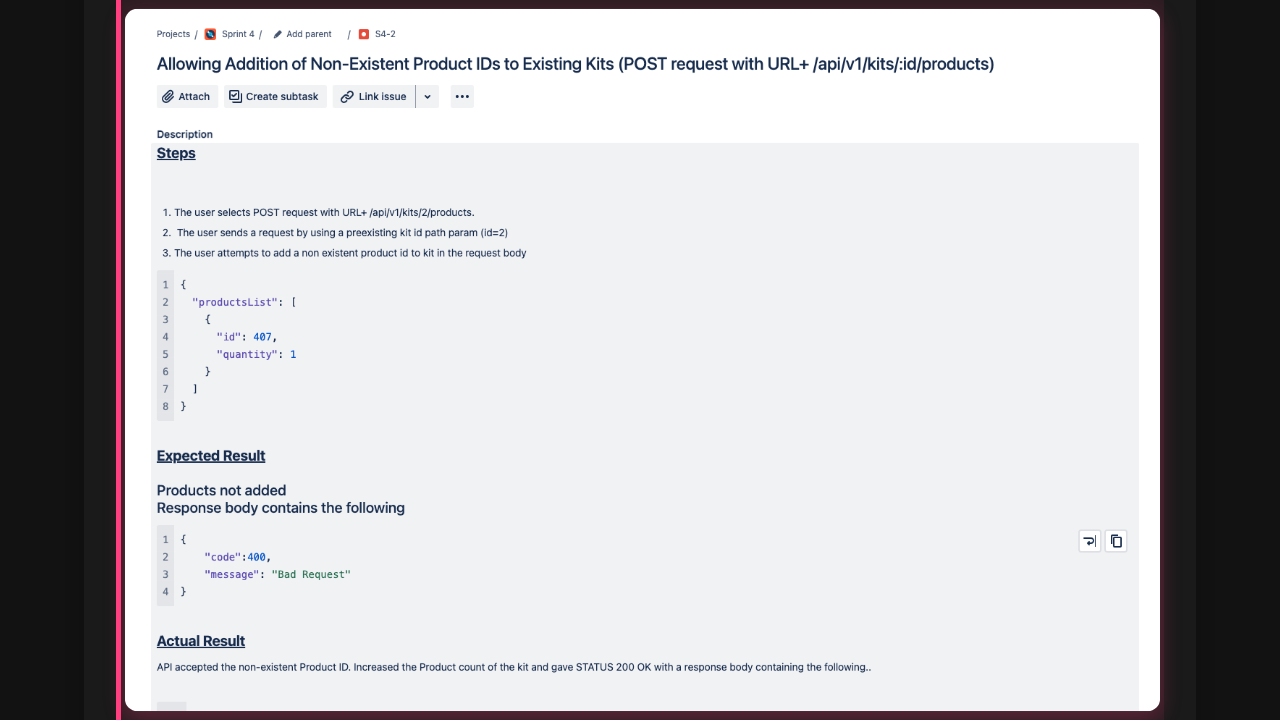

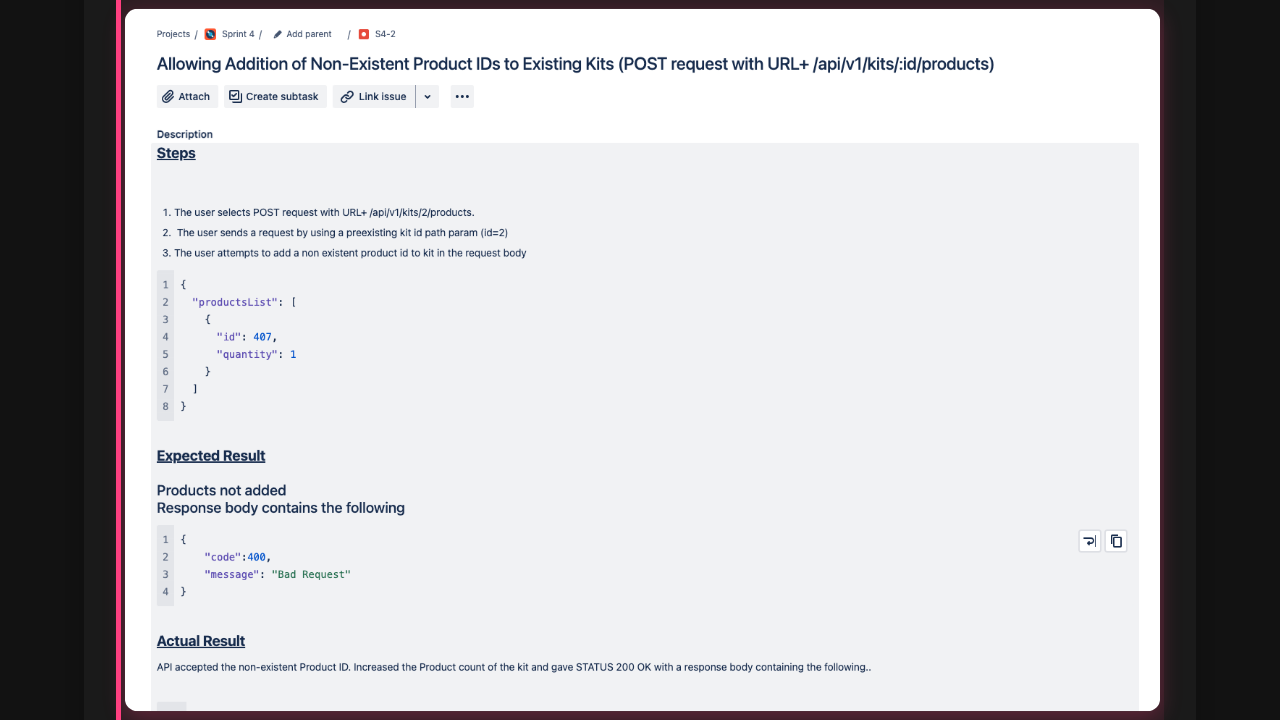